Tests RedBus bus ticket booking by entering a source city in the departure input field

Starting URL: https://www.redbus.in/bus-tickets

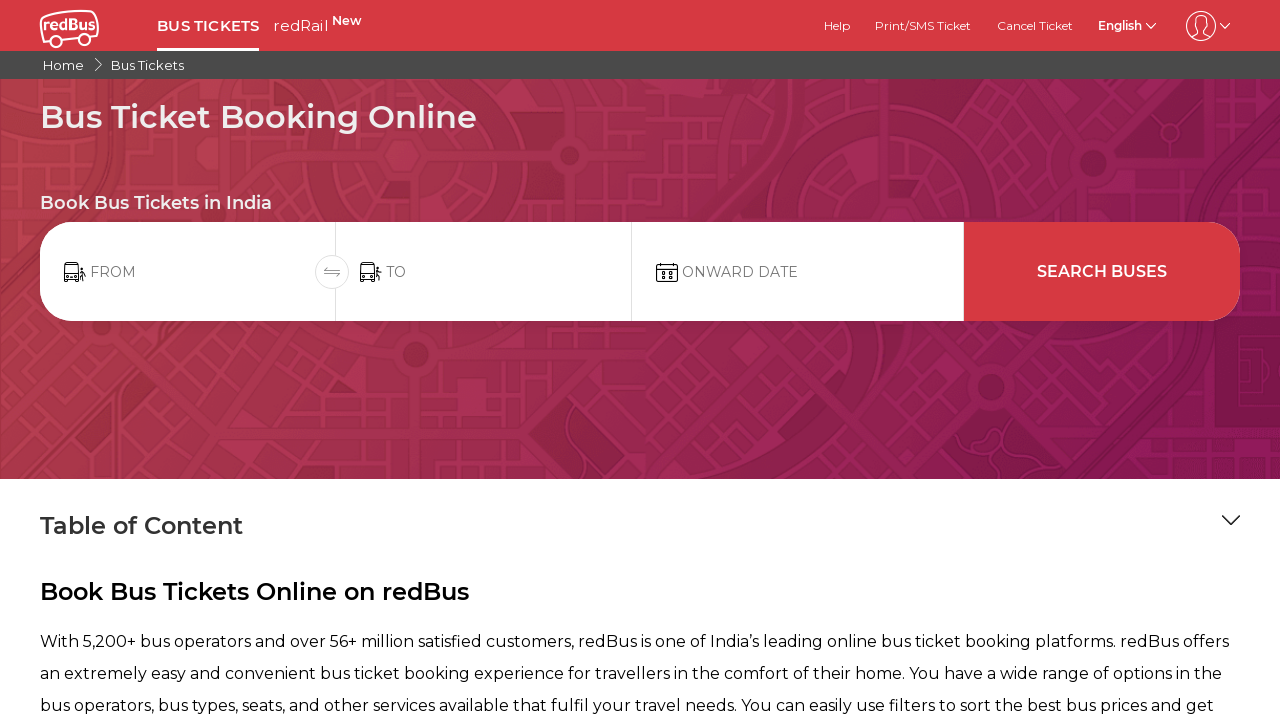

Entered 'Coimbatore' as source city in departure input field on input#txtSource
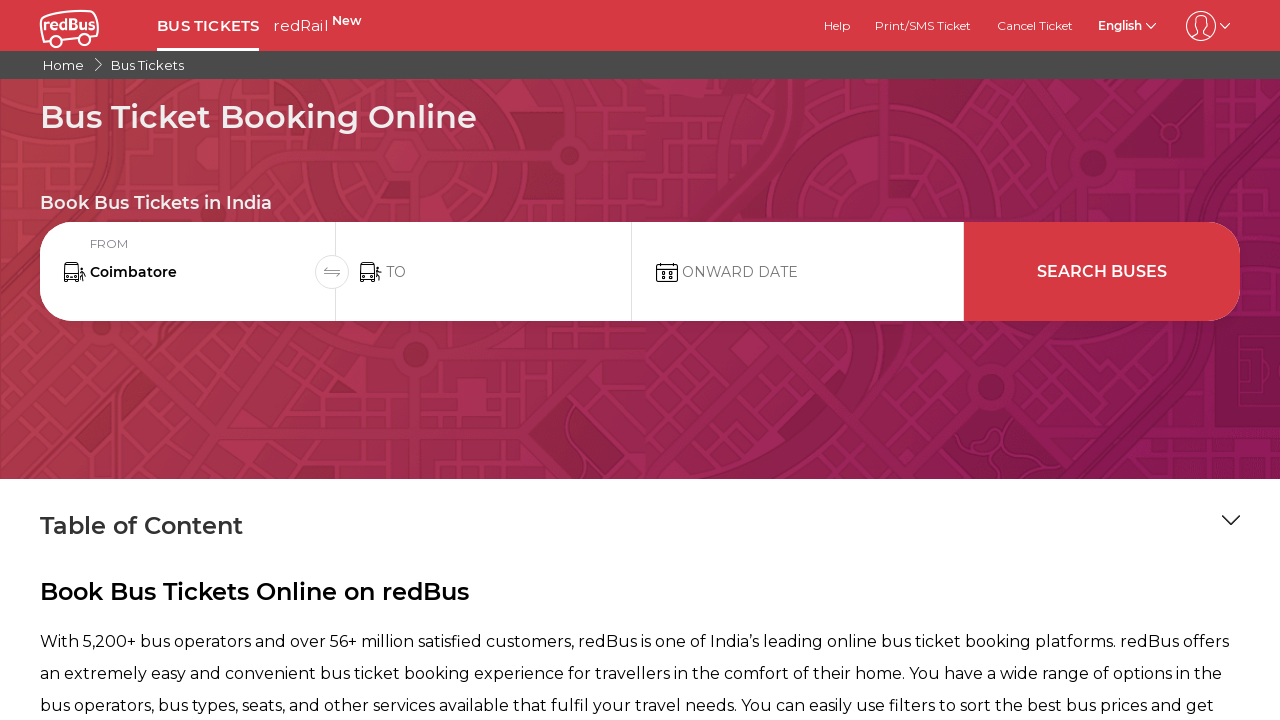

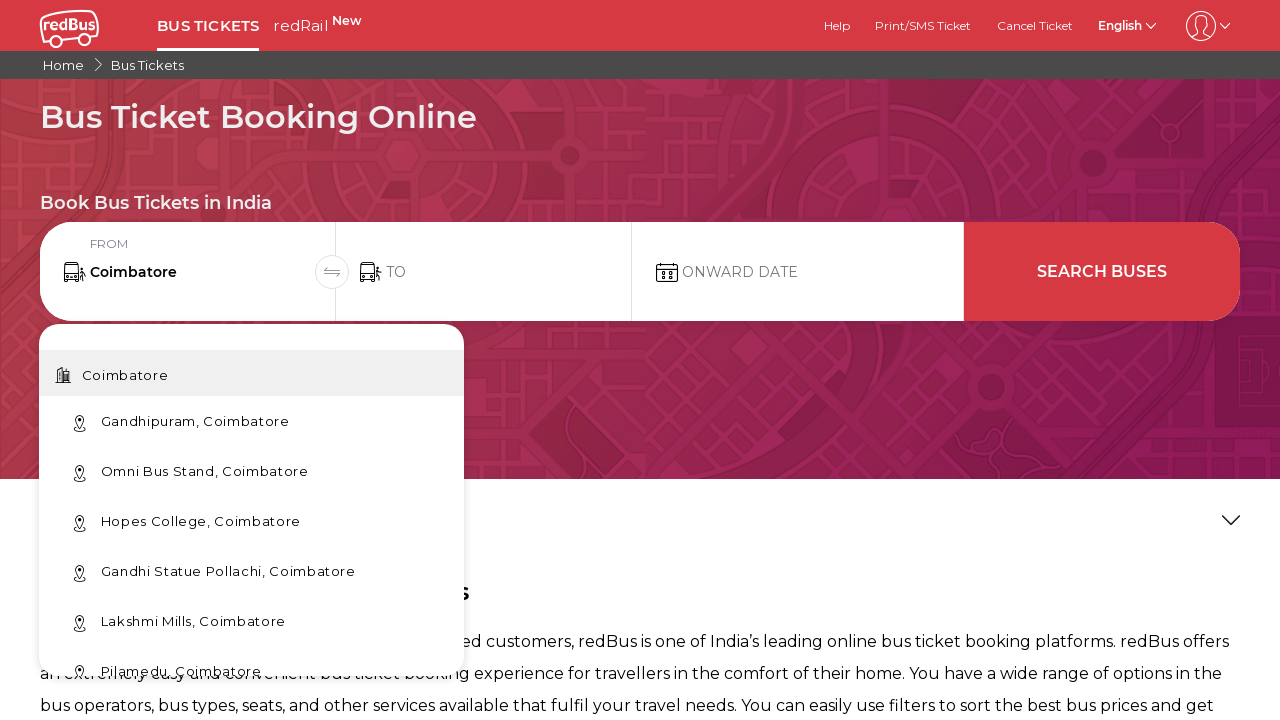